Navigates to the SRM Online domestic admissions form page and verifies it loads successfully

Starting URL: https://admissions.srmonline.in/srm-online-domestic-form-academic-session

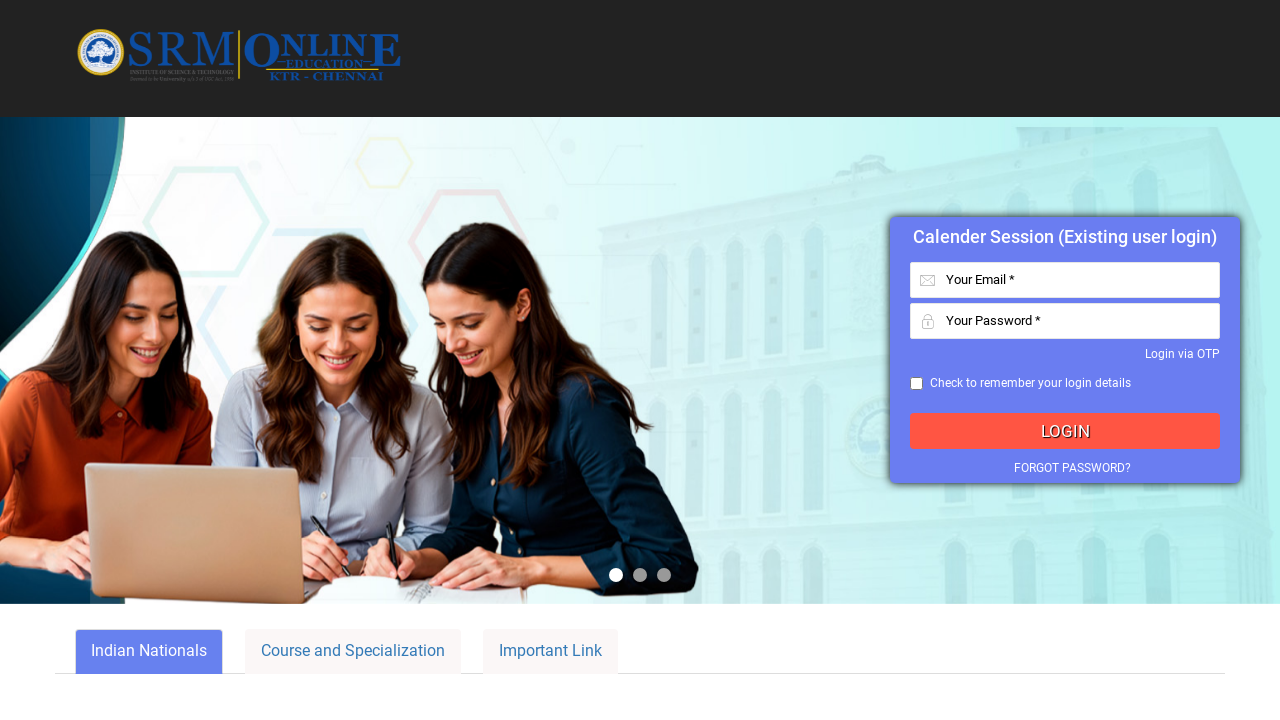

Navigated to SRM Online domestic admissions form page
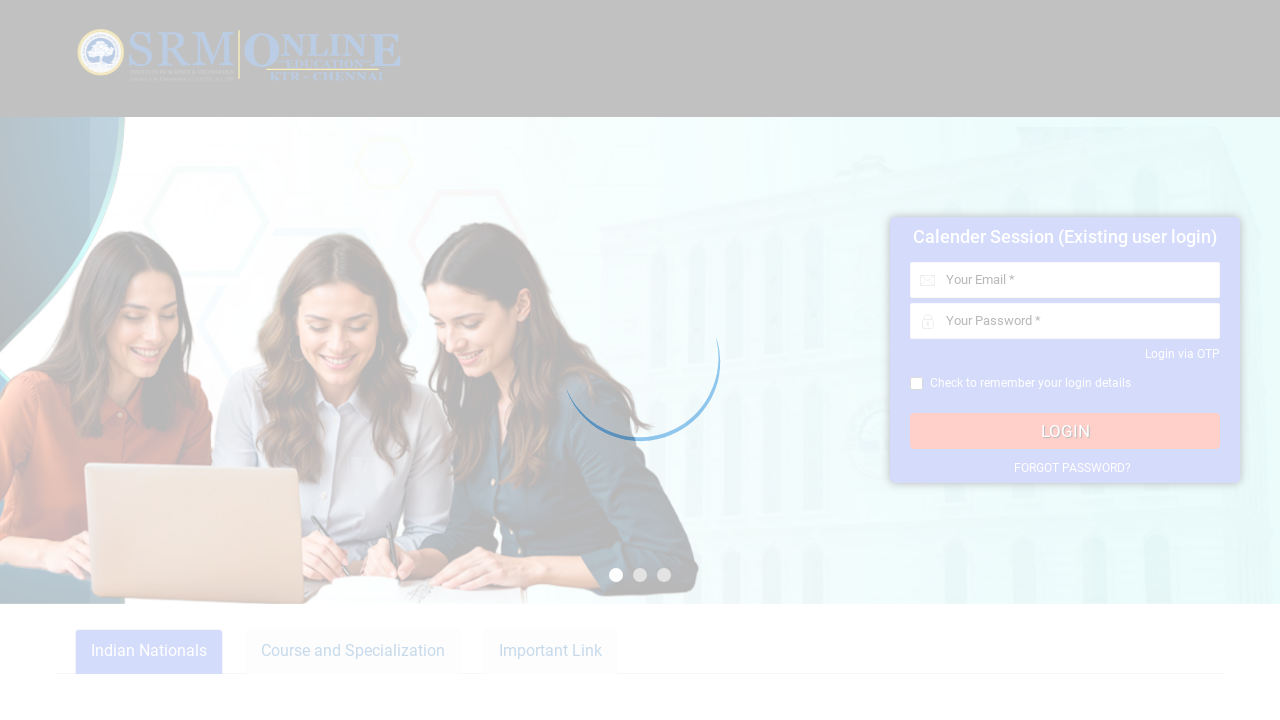

Page fully loaded with network idle state
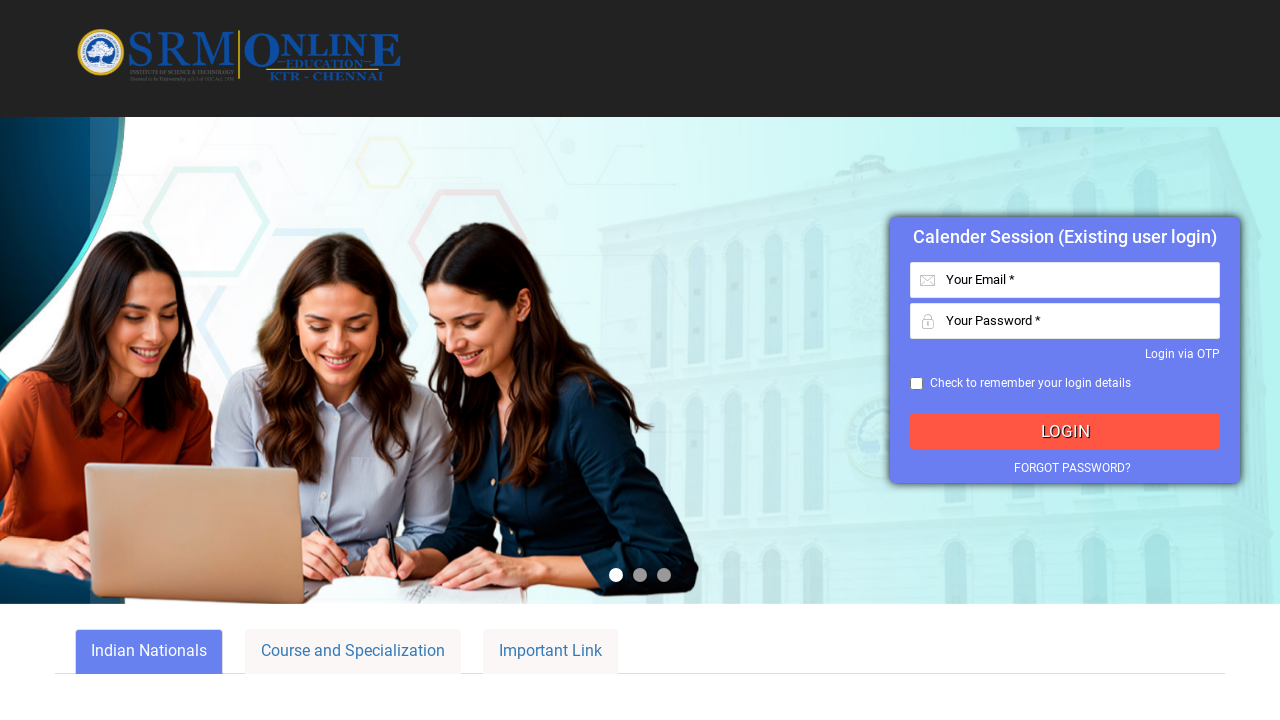

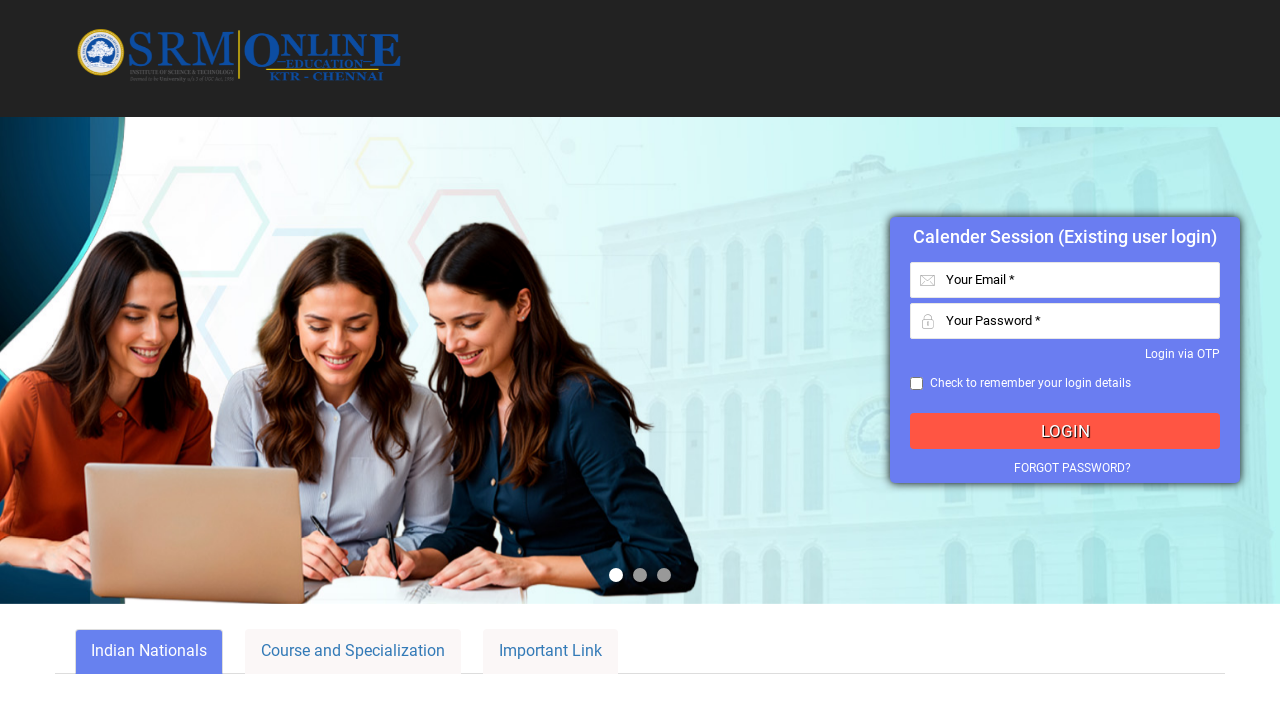